Tests drag and drop functionality within an iframe by dragging an element to a drop target

Starting URL: https://jqueryui.com/droppable/

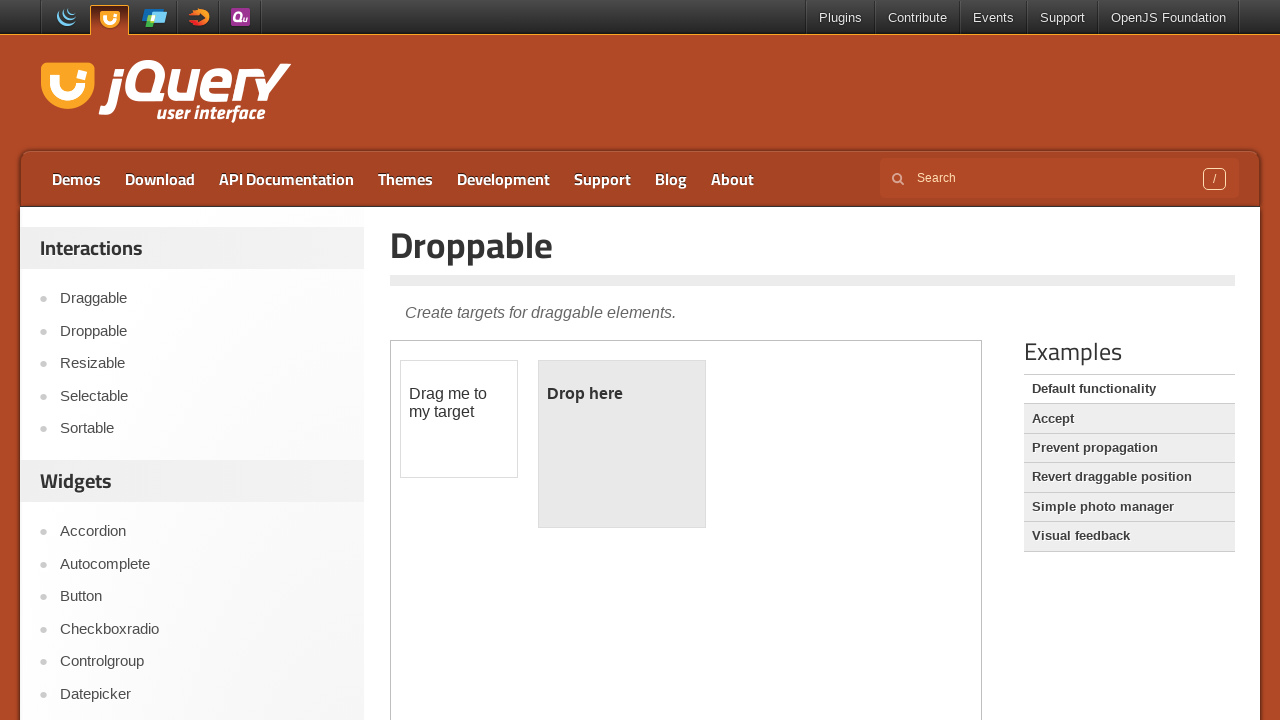

Waited for page to load (networkidle)
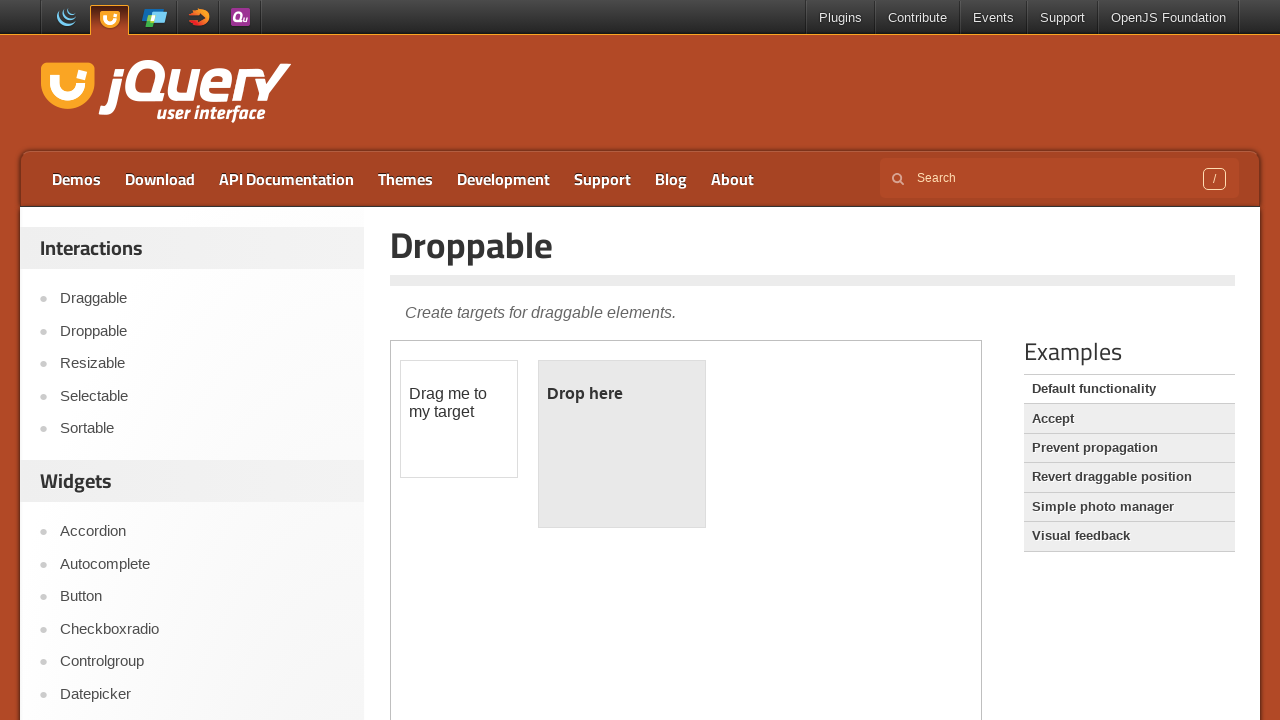

Located the demo iframe
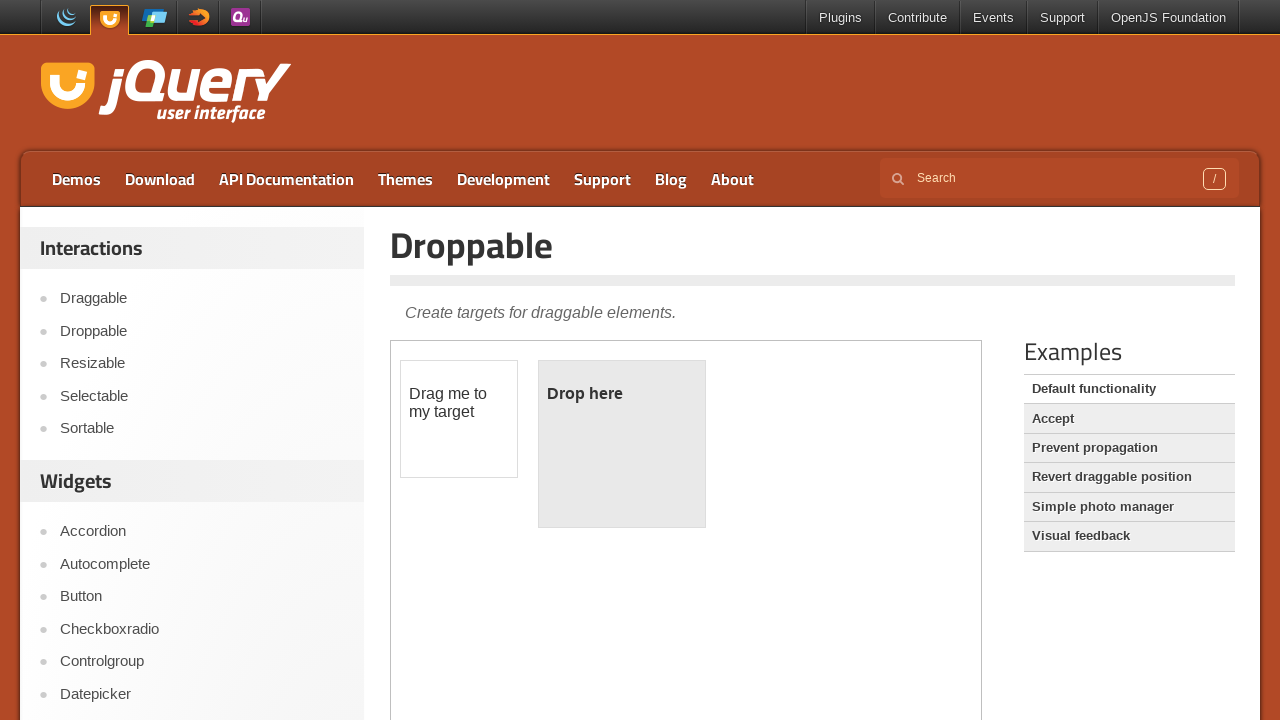

Located draggable element within iframe
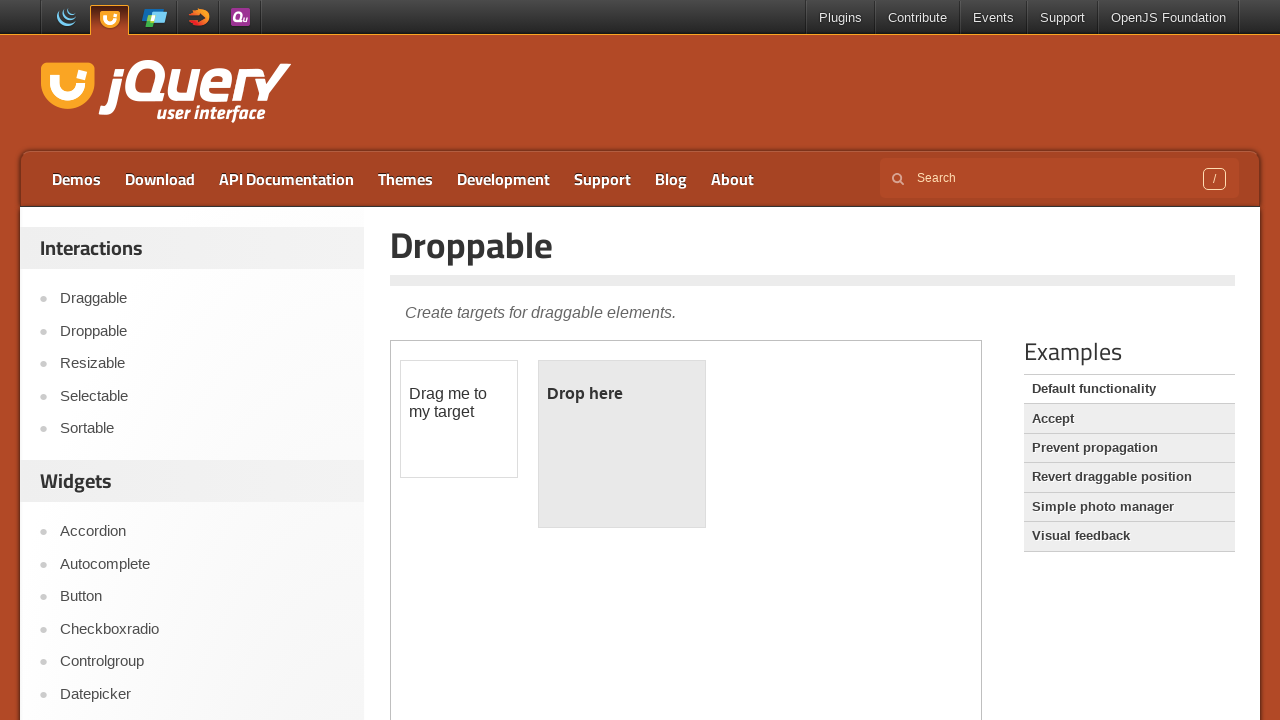

Located drop target element within iframe
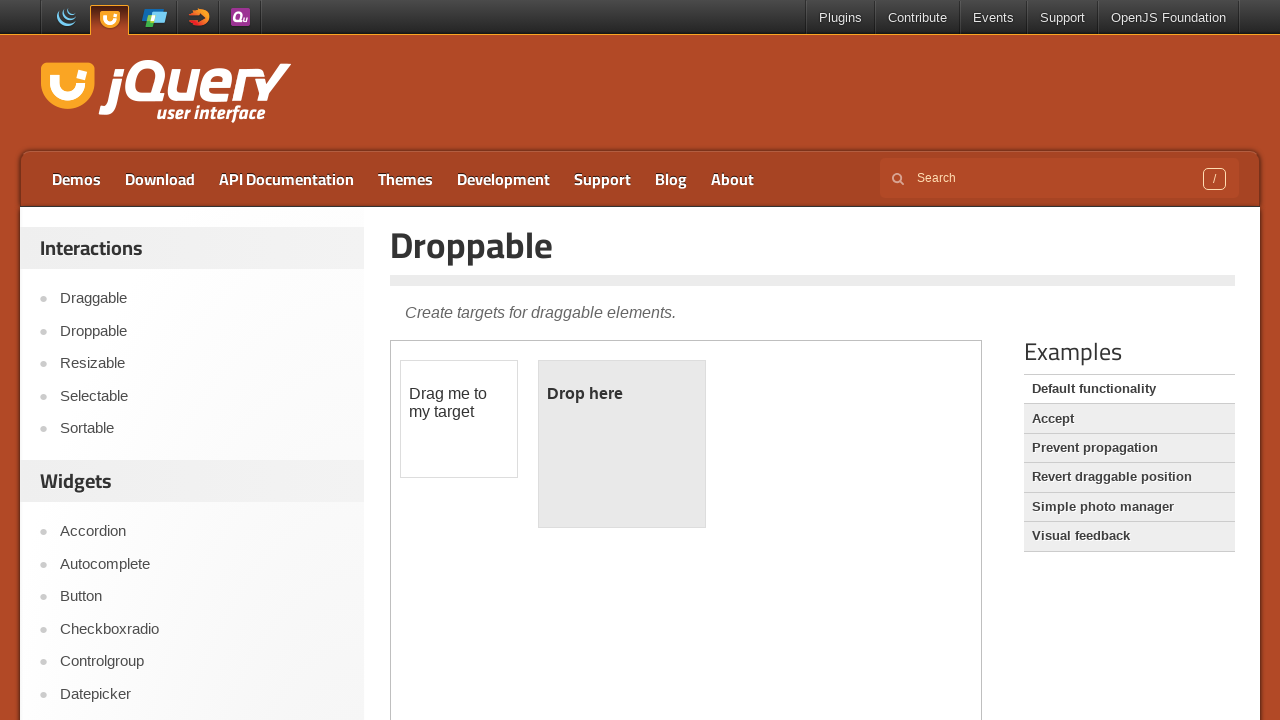

Dragged source element to drop target at (622, 444)
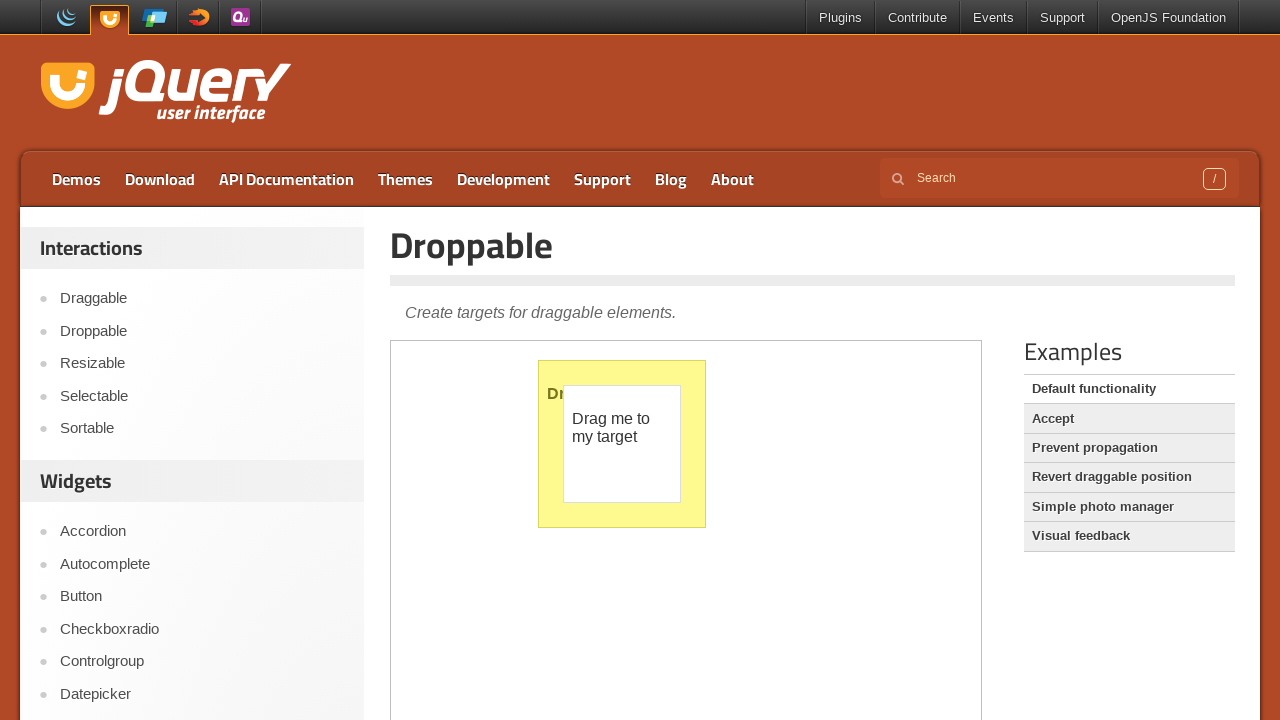

Waited 2 seconds to observe drag and drop result
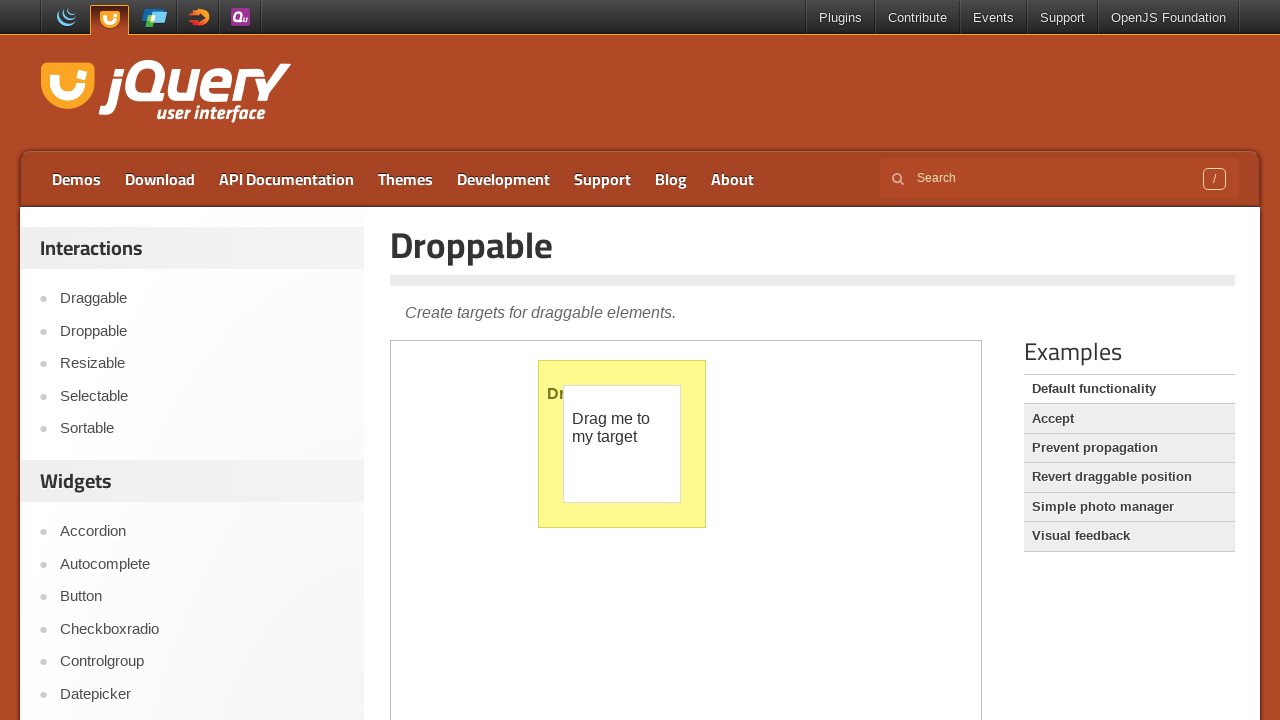

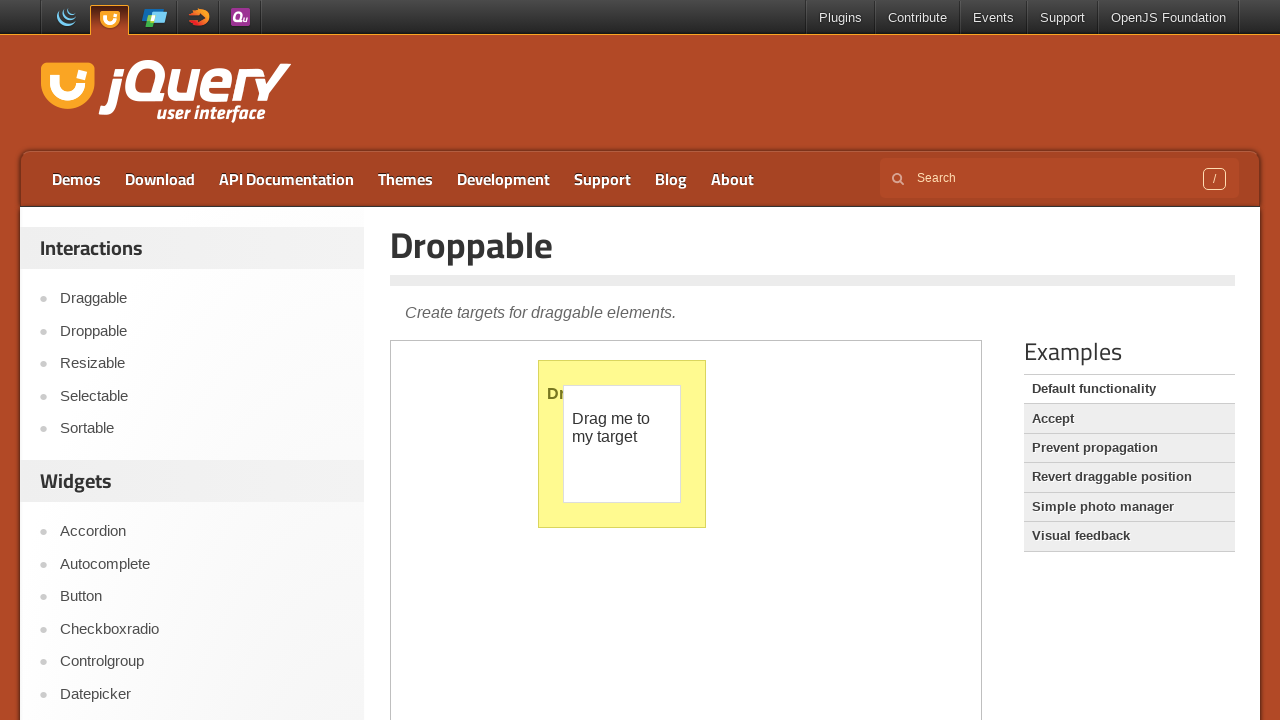